Tests confirmation alert handling by clicking a button to trigger an alert, accepting the alert, and verifying the result text is displayed

Starting URL: https://www.leafground.com/alert.xhtml

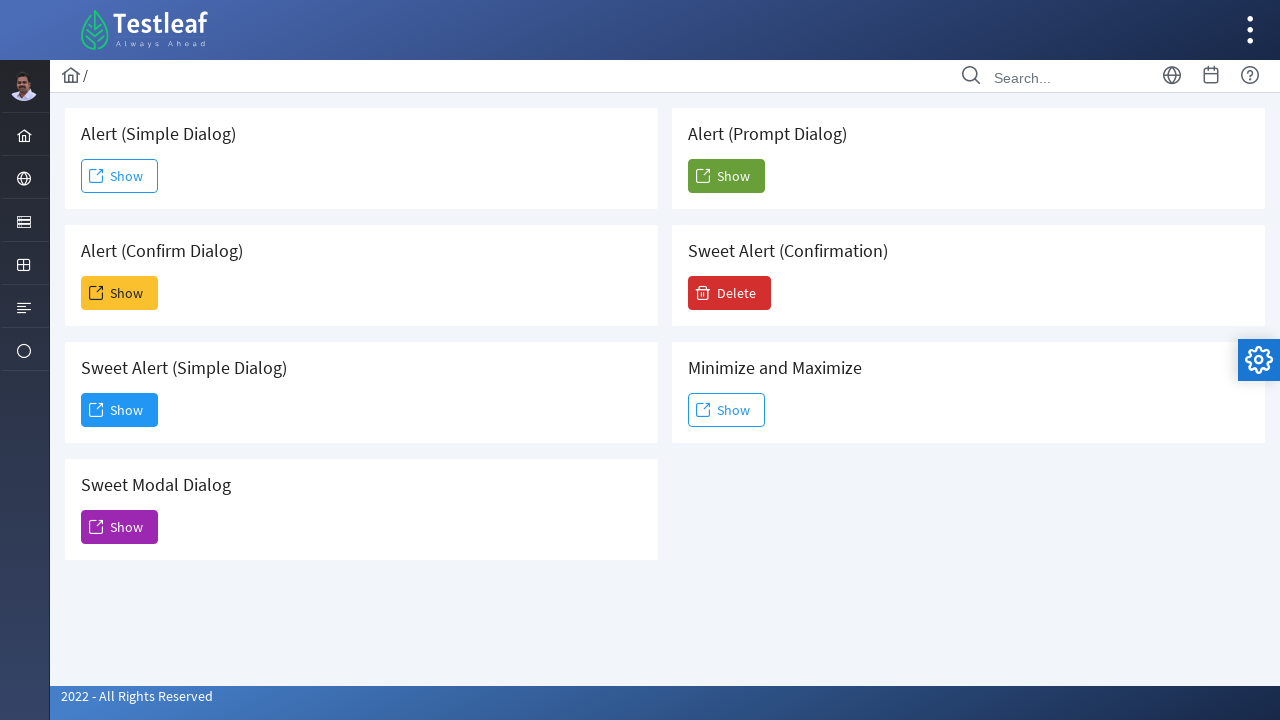

Clicked the second 'Show' button to trigger confirmation alert at (120, 293) on (//span[text()='Show'])[2]
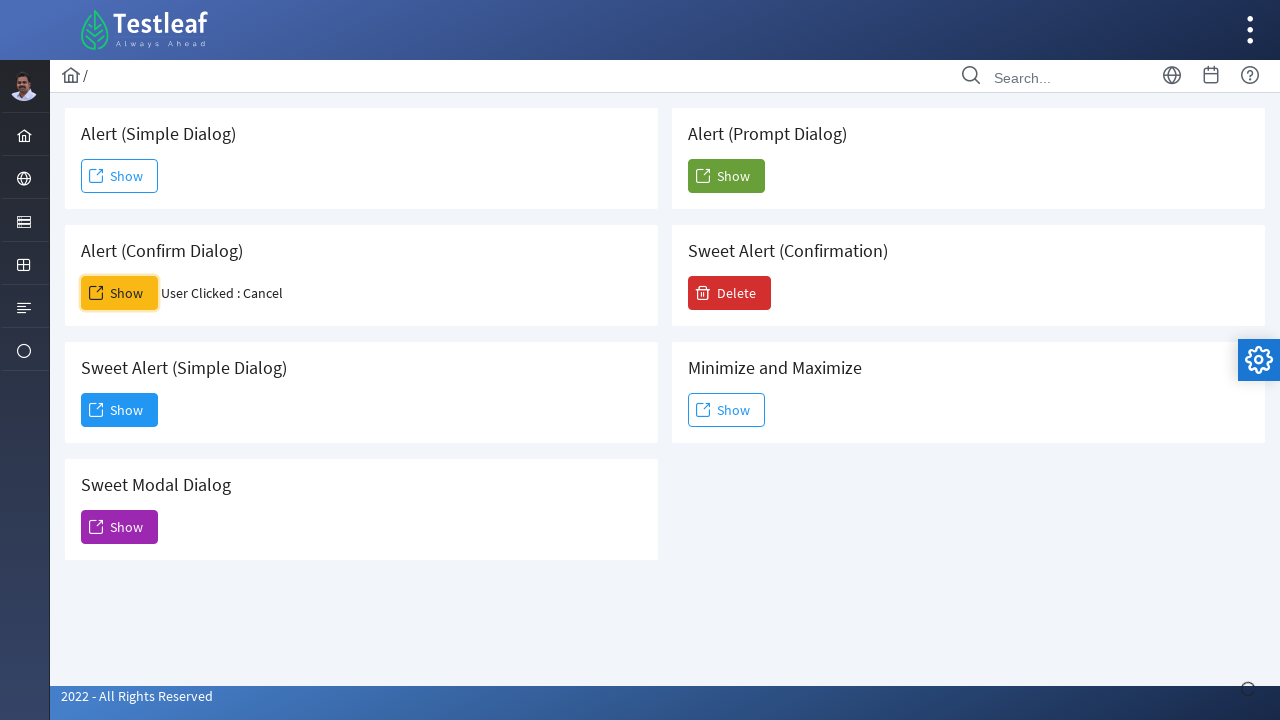

Set up dialog handler to accept confirmation alerts
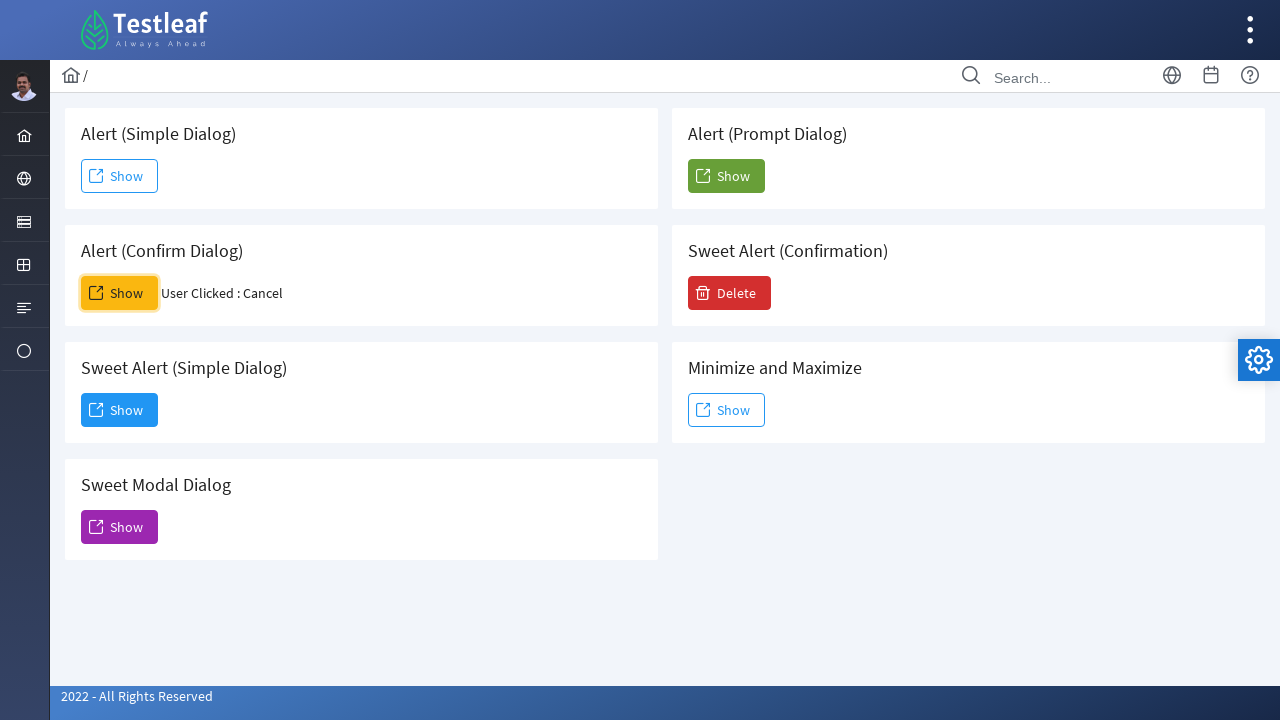

Clicked the second 'Show' button again to trigger the confirmation dialog at (120, 293) on (//span[text()='Show'])[2]
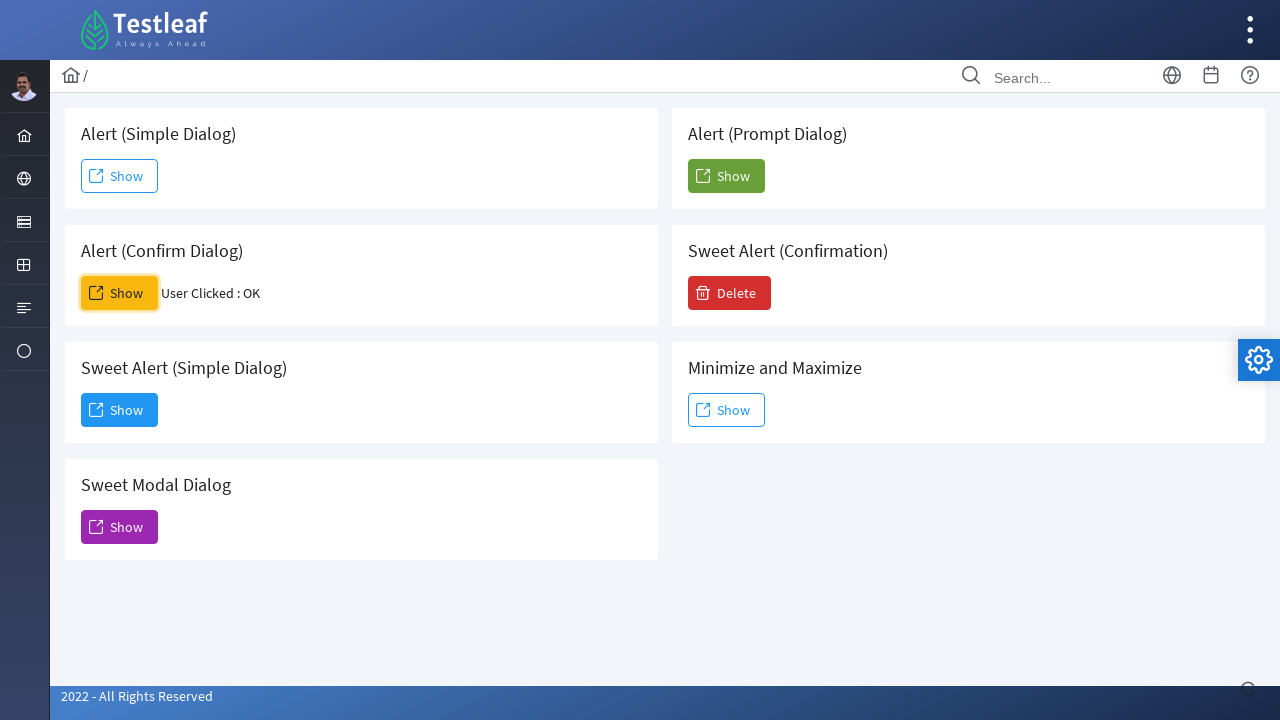

Result element loaded after accepting confirmation alert
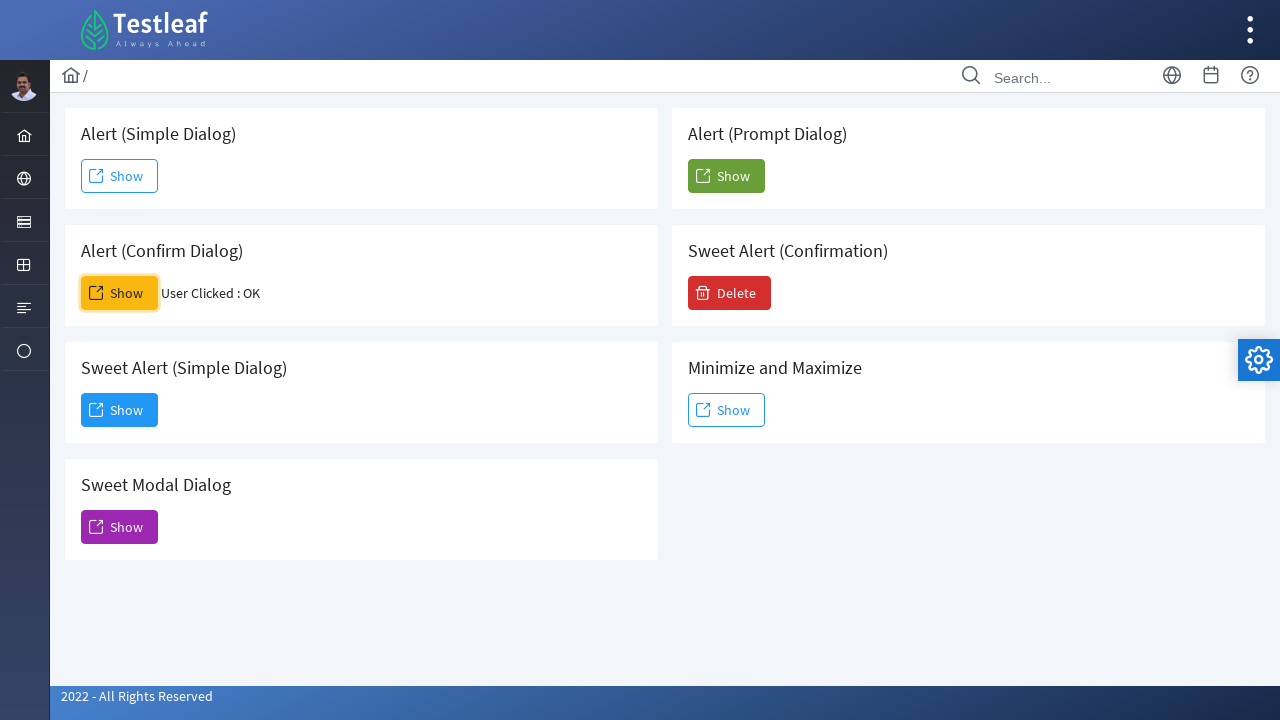

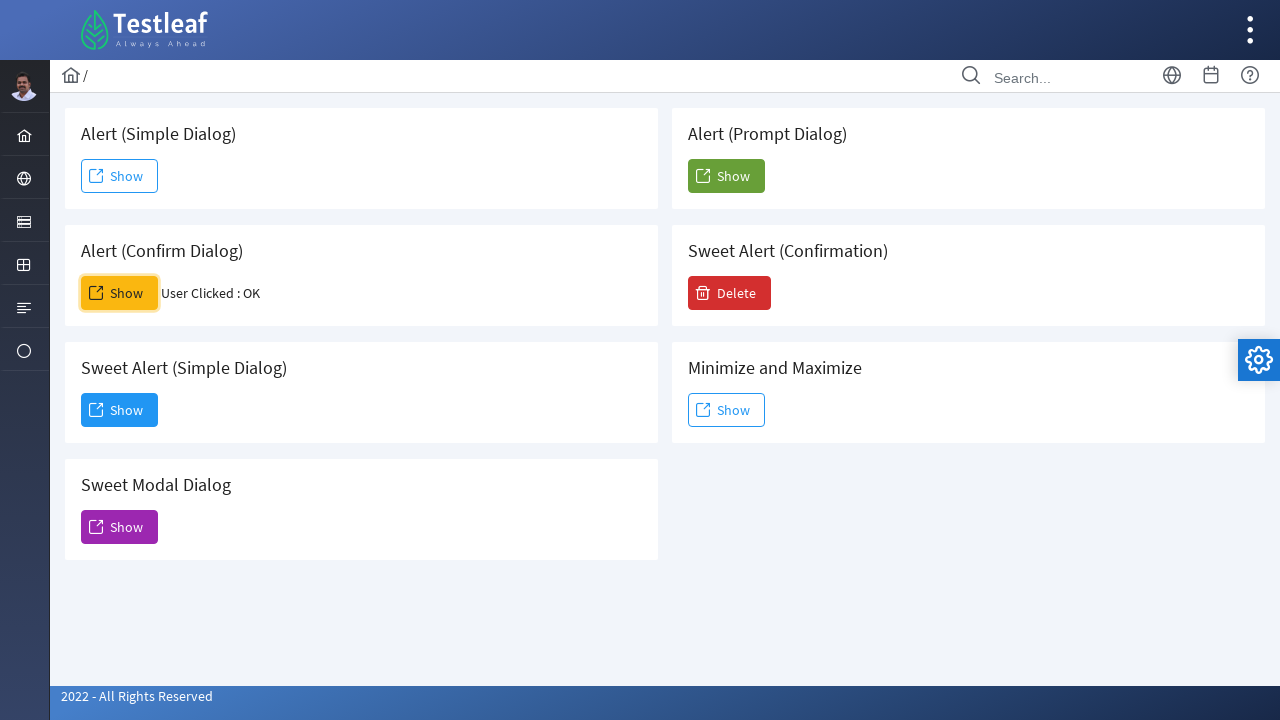